Tests browser window management by maximizing and minimizing the window, then navigating to the letcode homepage.

Starting URL: https://letcode.in/

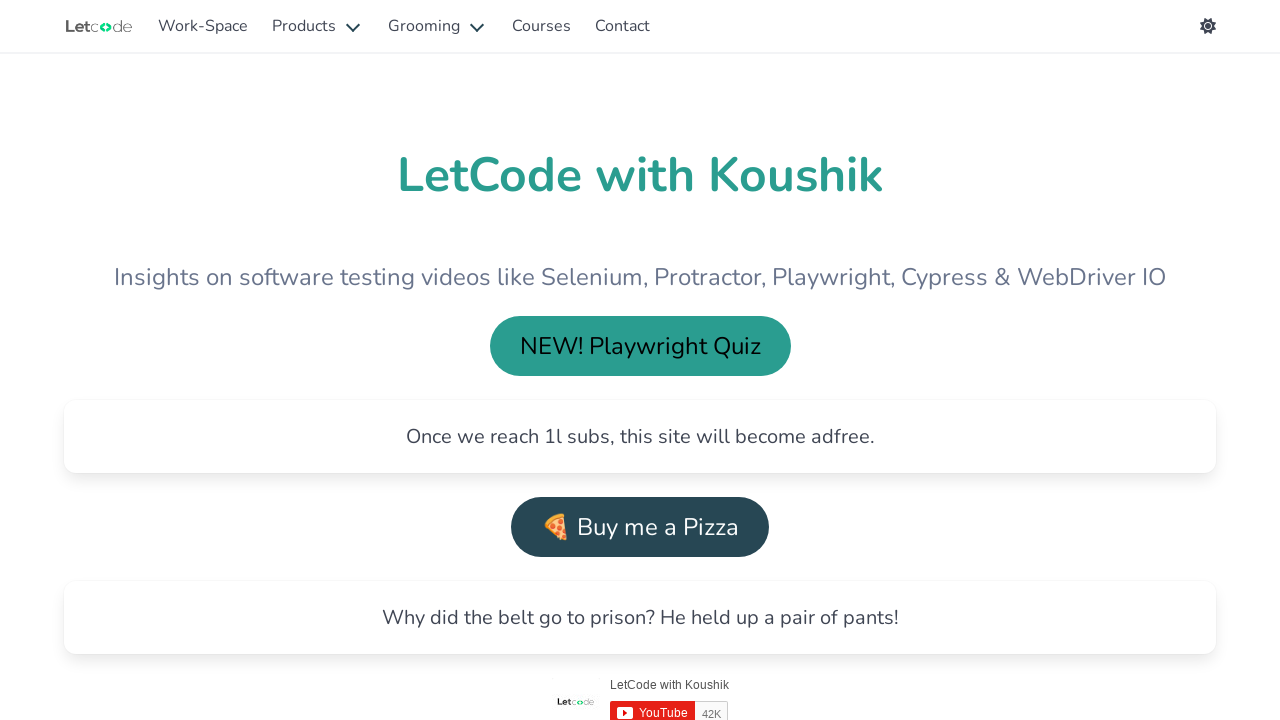

Maximized browser window to 1920x1080
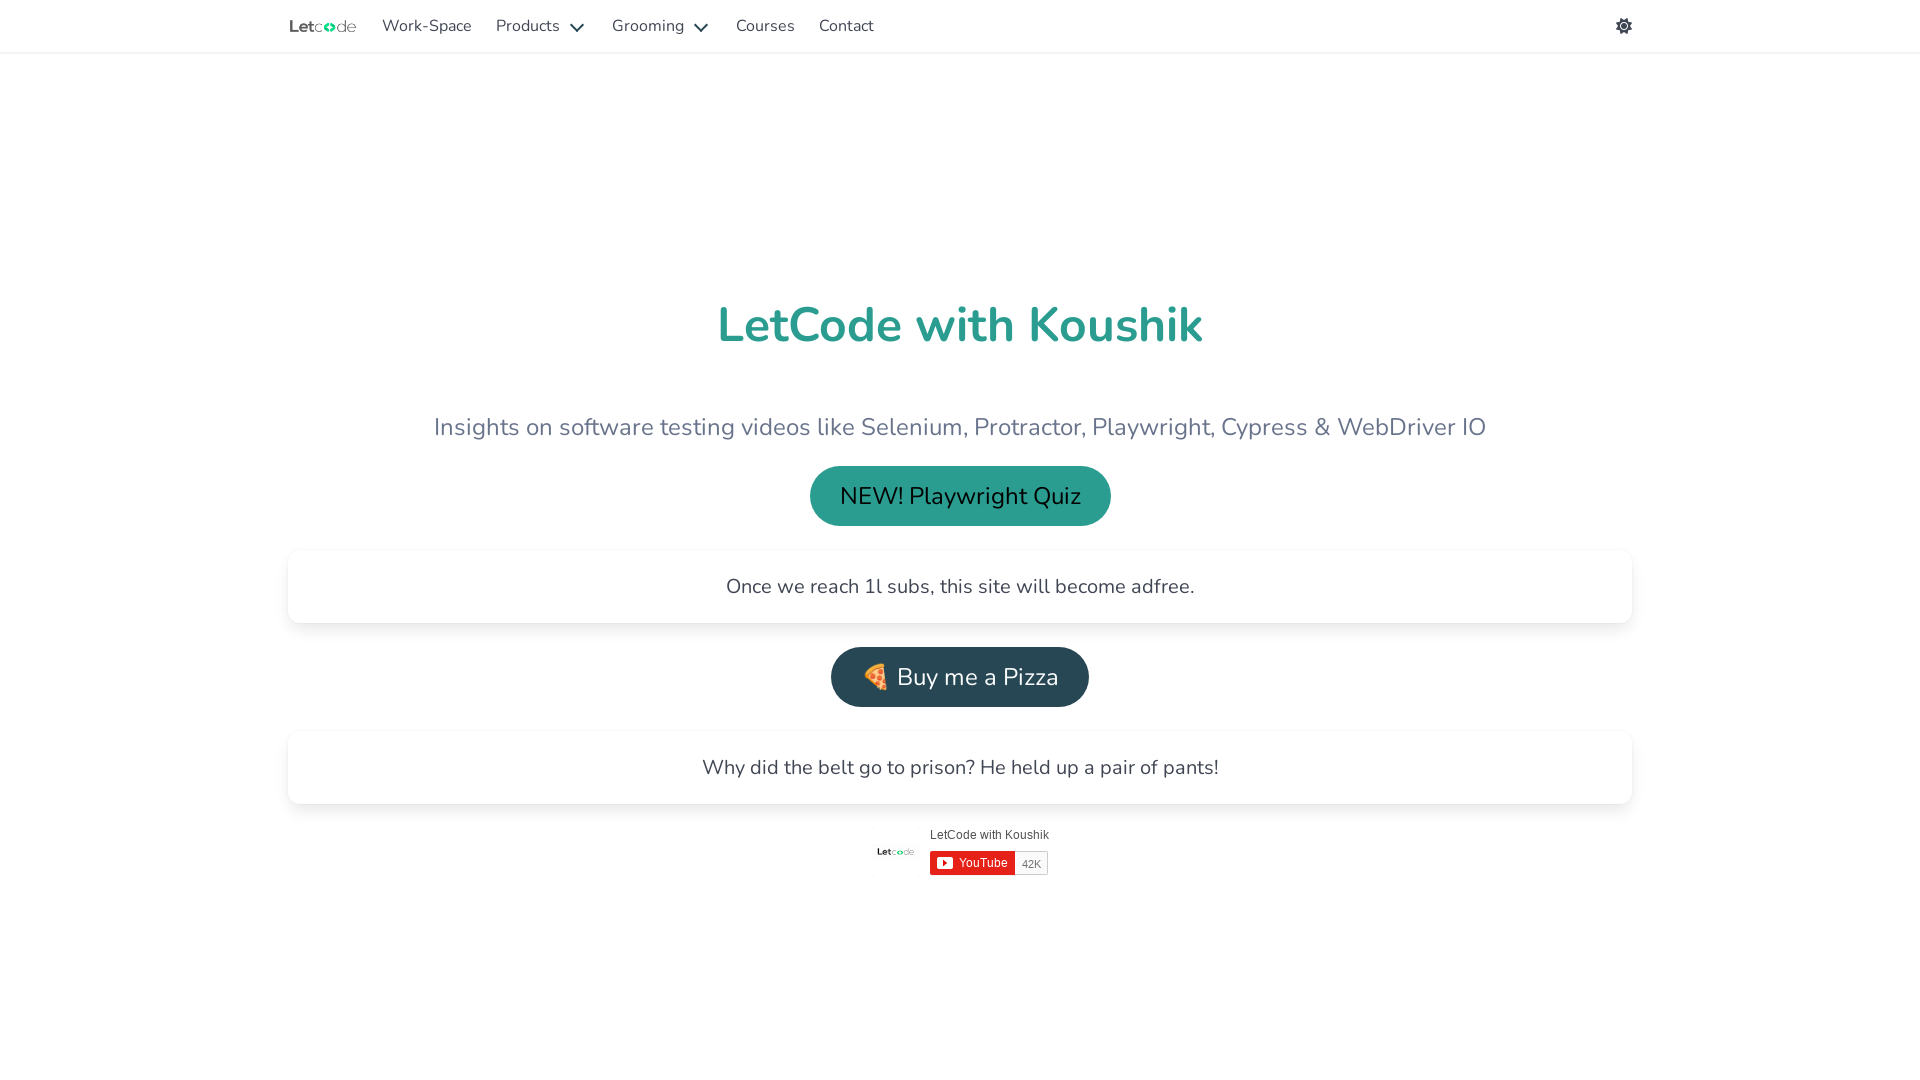

Page fully loaded (domcontentloaded state)
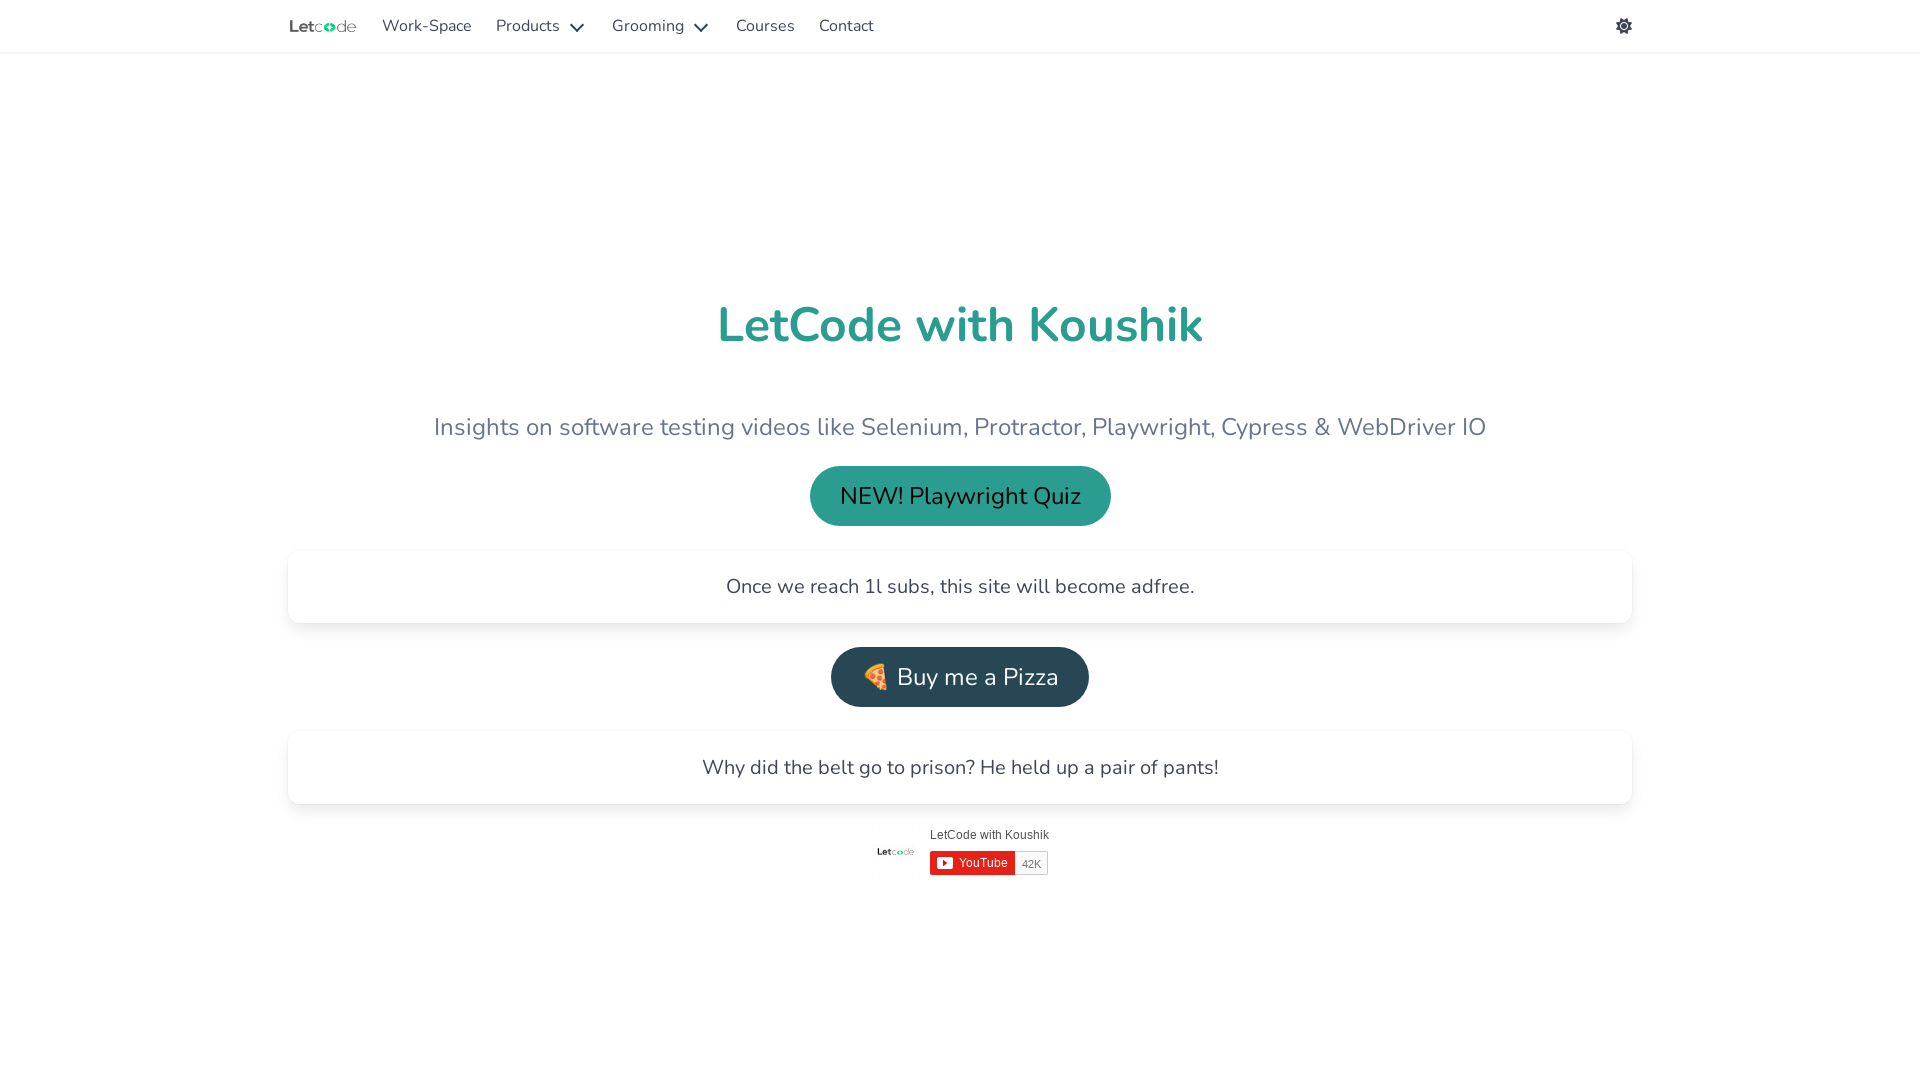

Body element loaded and verified
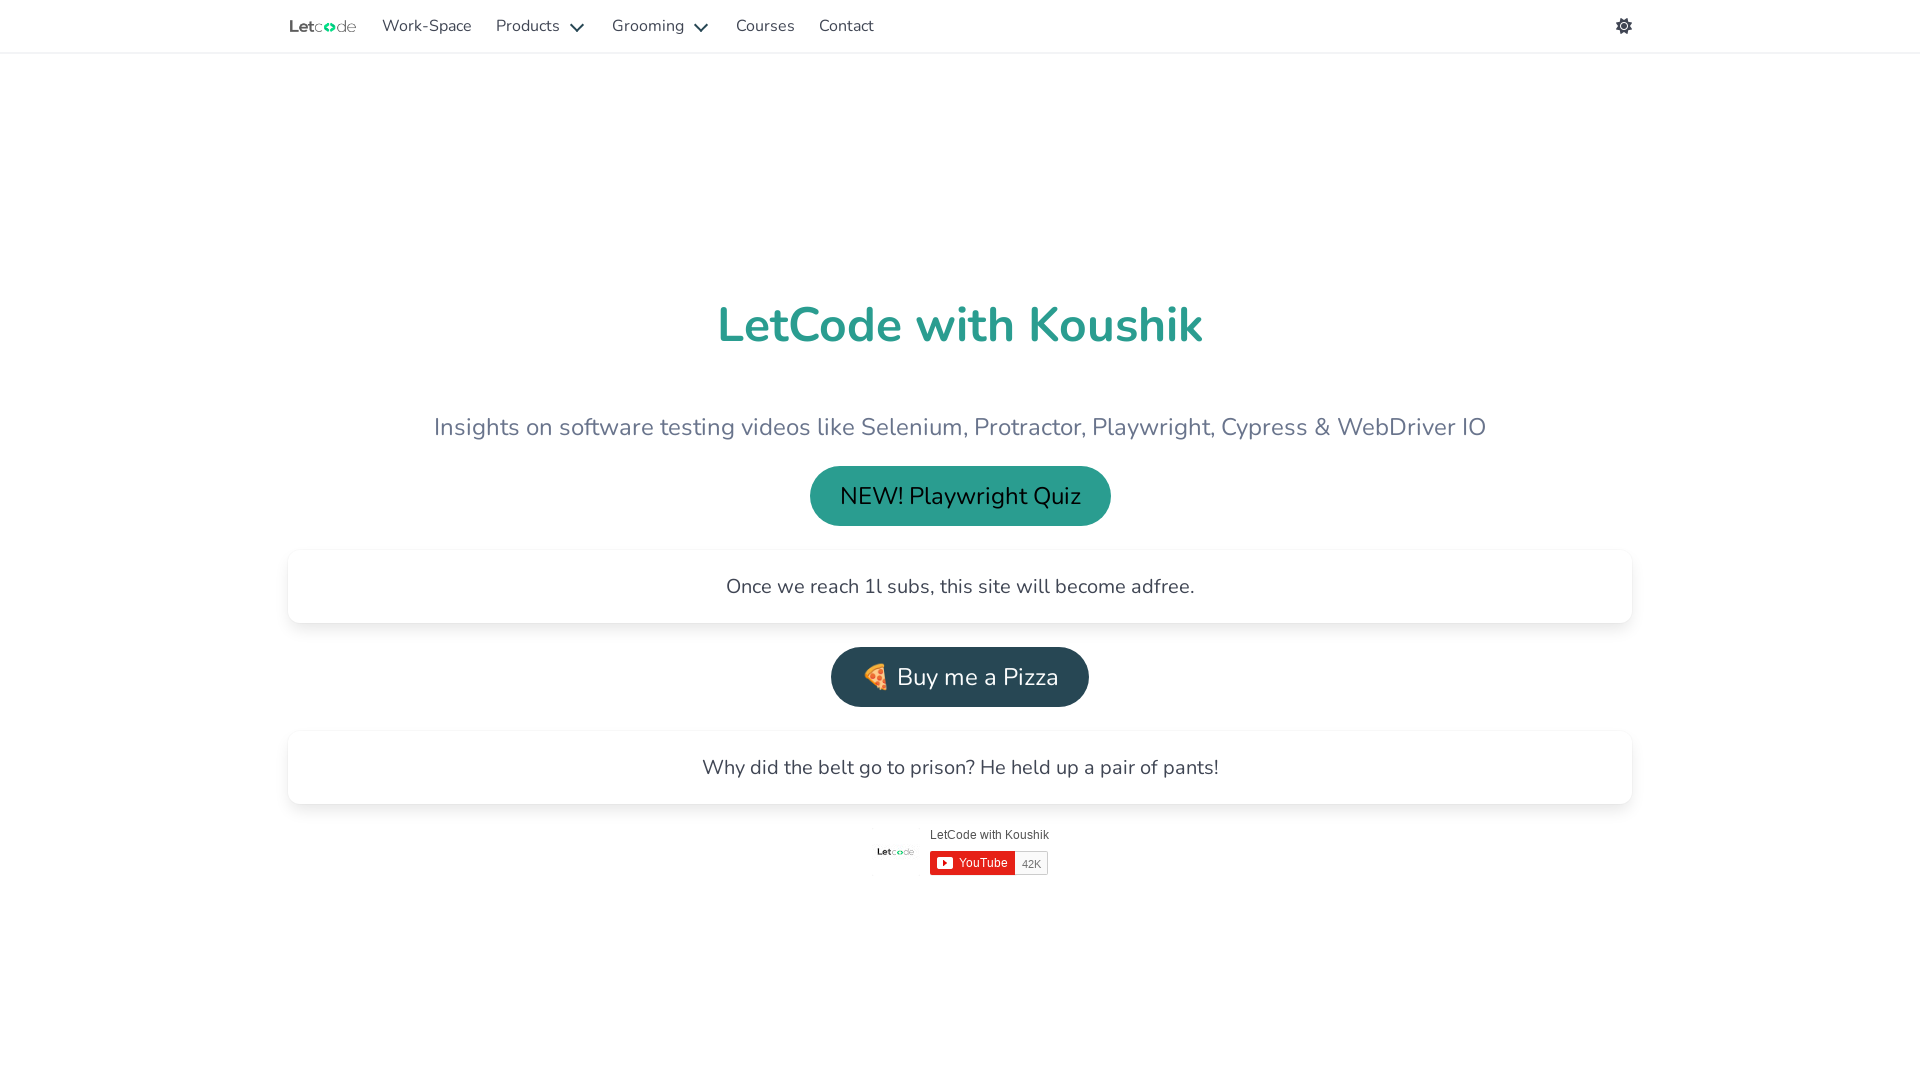

Navigated to letcode.in homepage
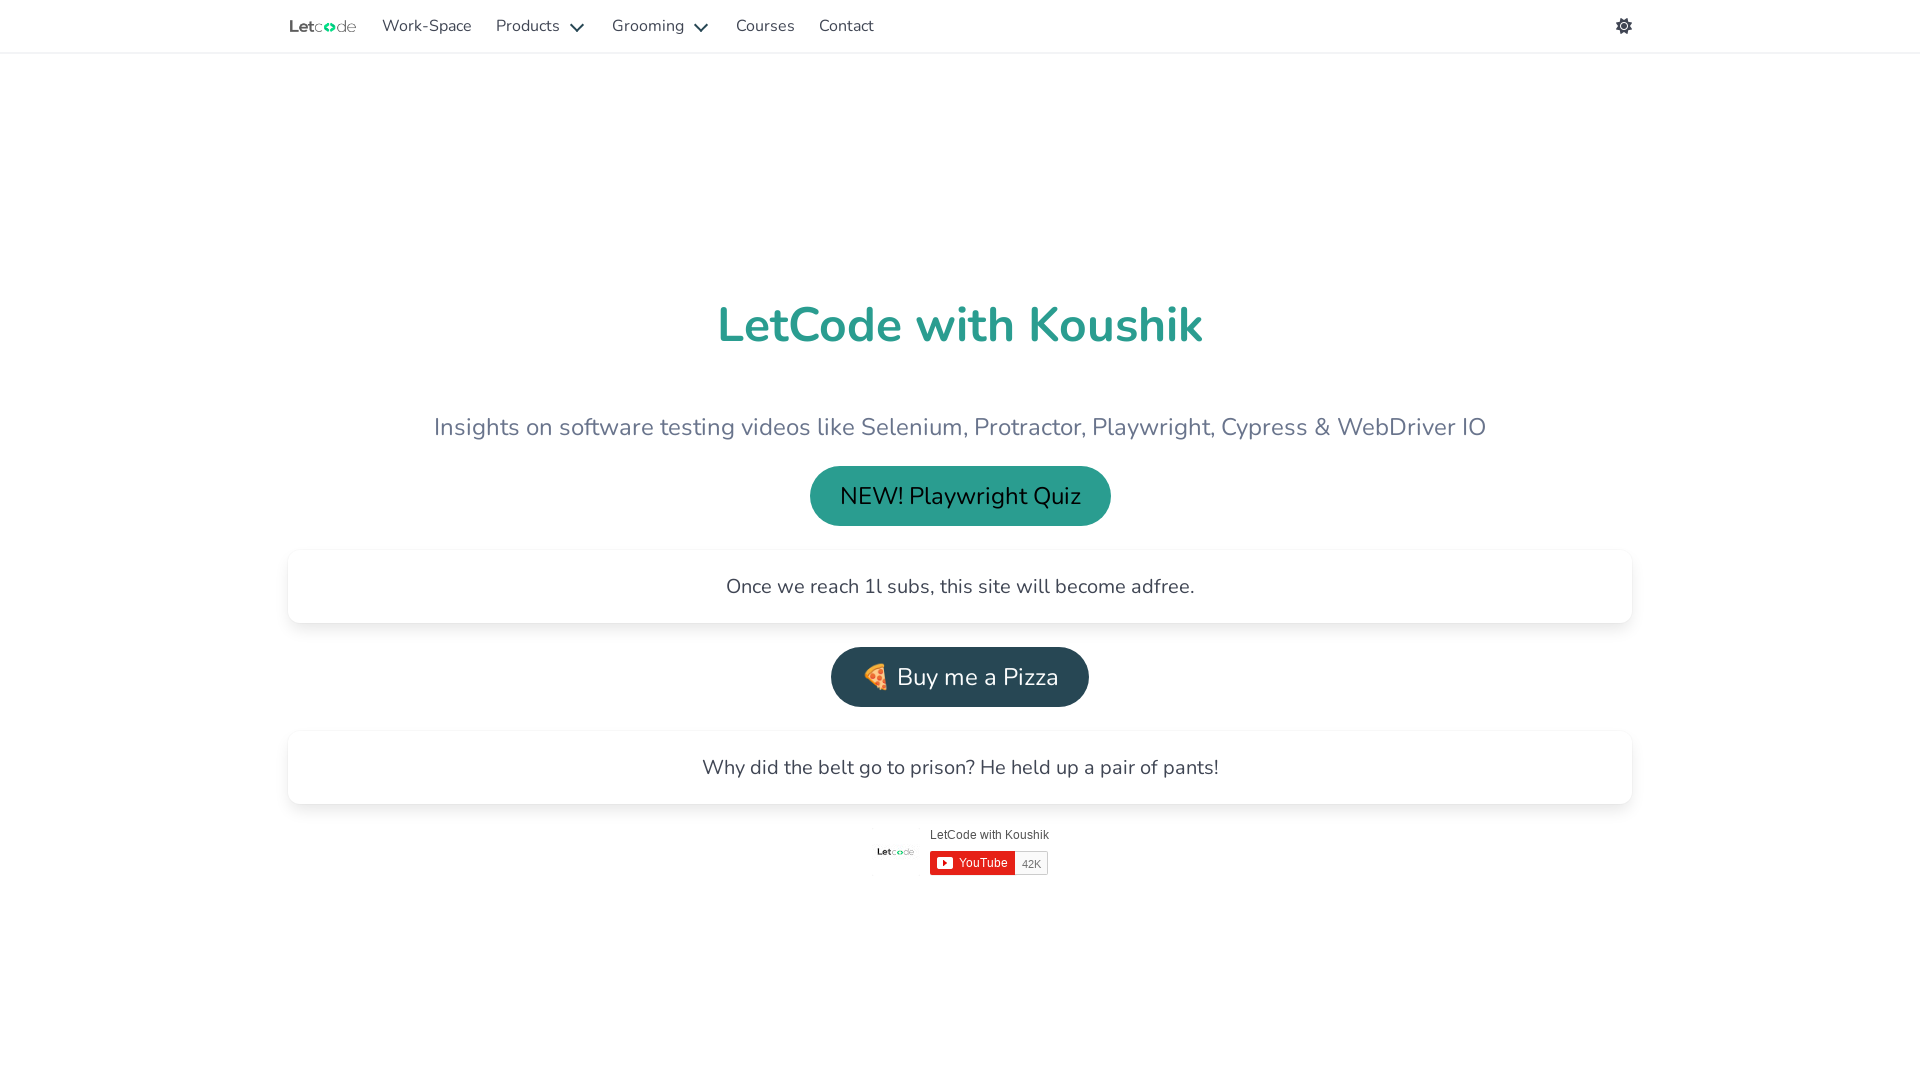

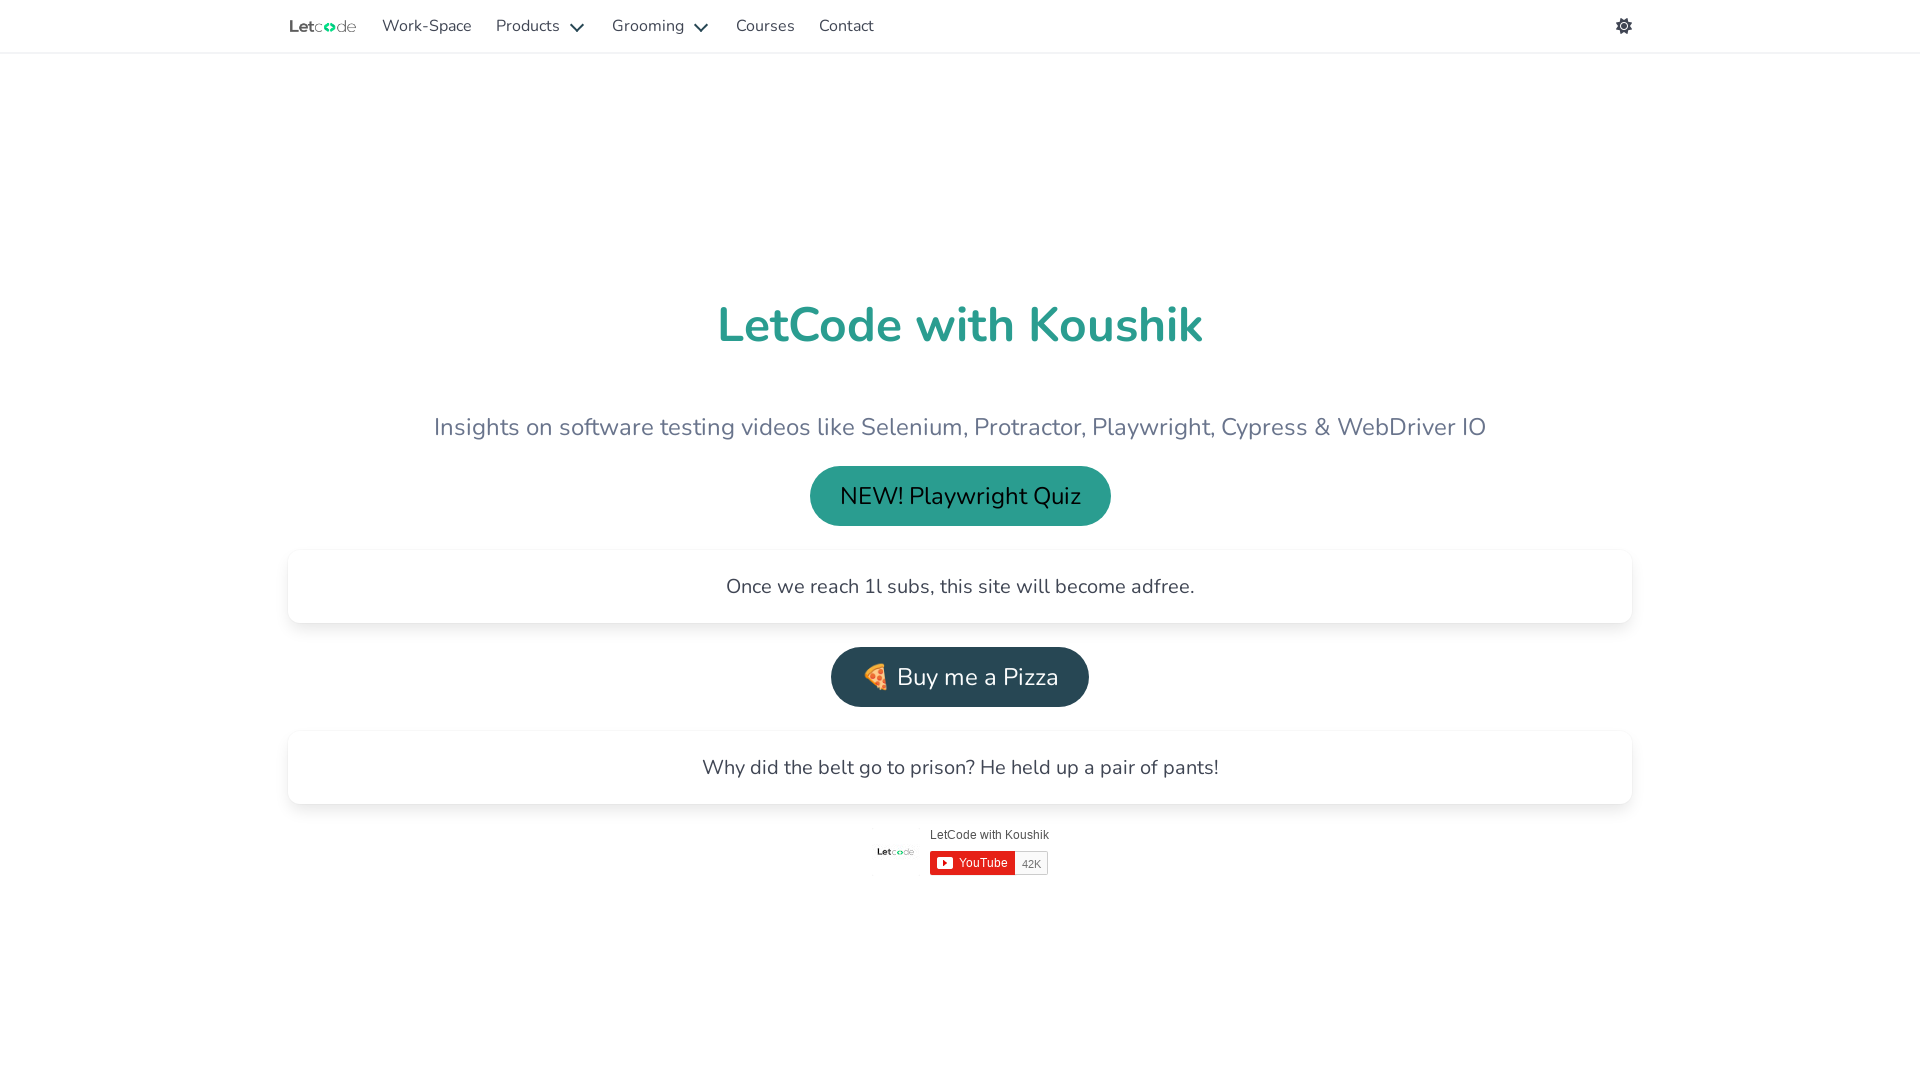